Tests the forgot password flow by entering username, clicking forgot password link, and submitting email on the password reset page

Starting URL: https://login.salesforce.com

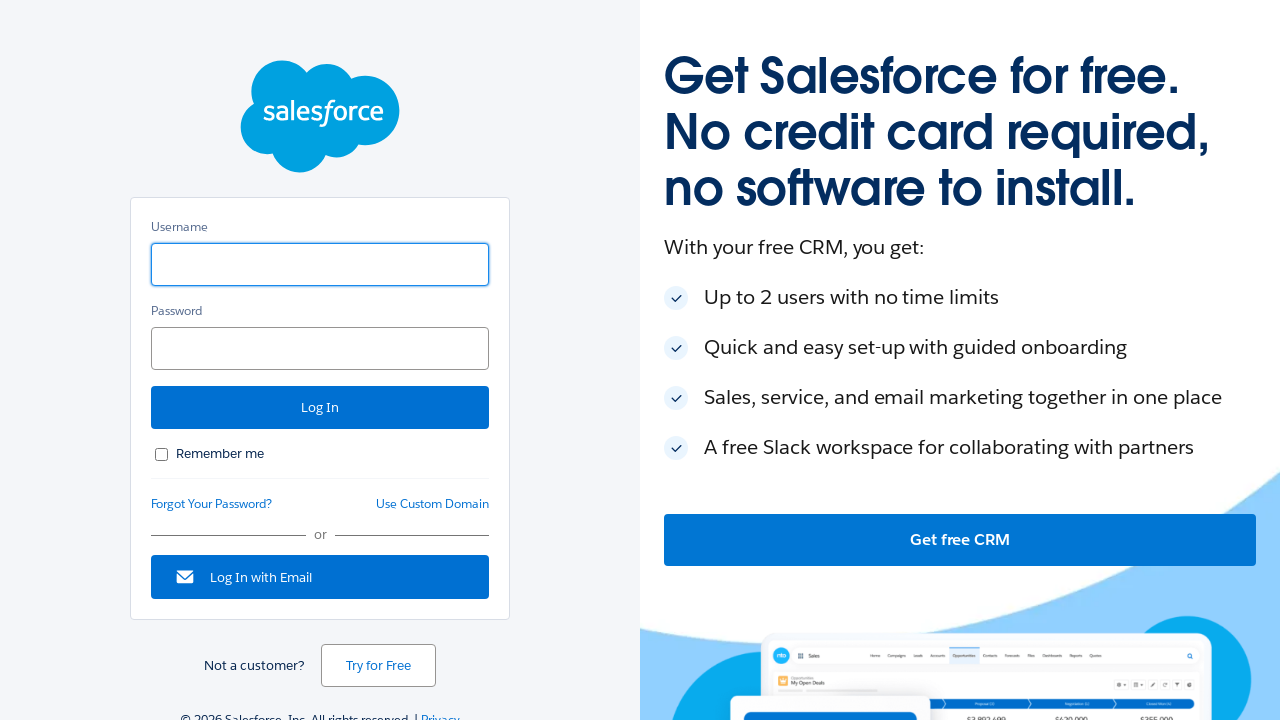

Entered username 'testuser@example.com' in login field on input[id='username']
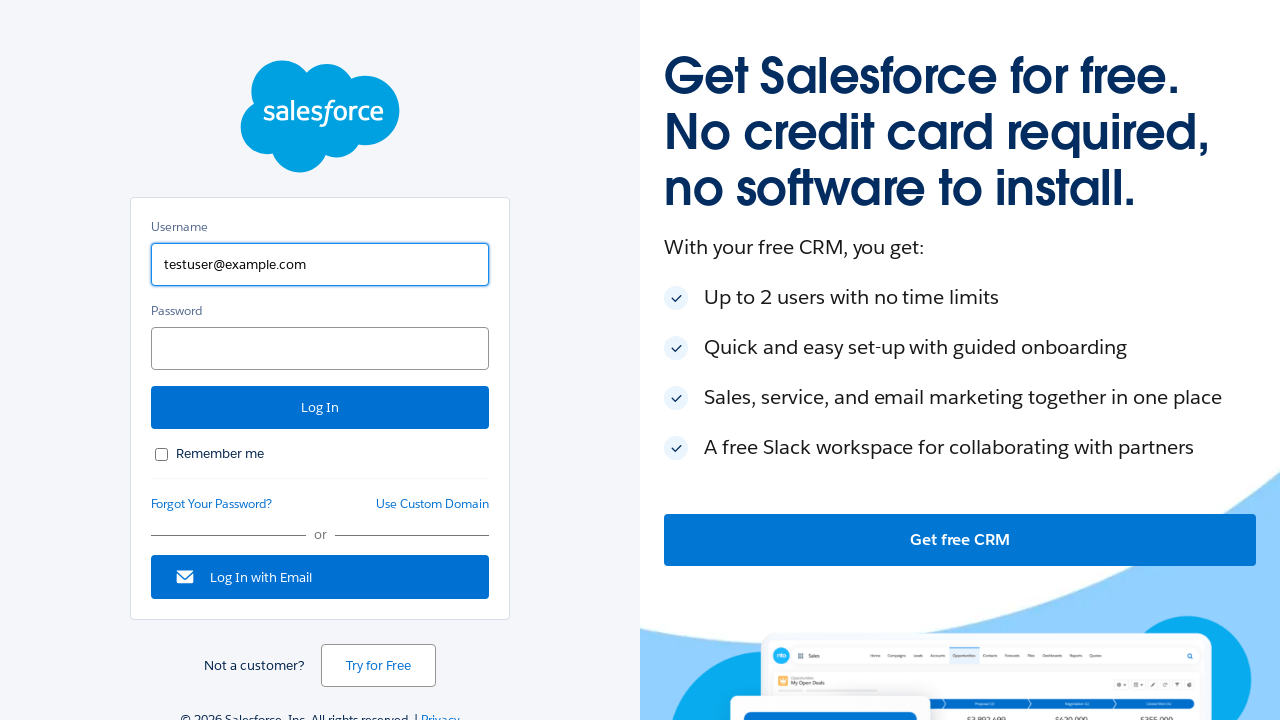

Clicked forgot password link at (212, 504) on a[id='forgot_password_link']
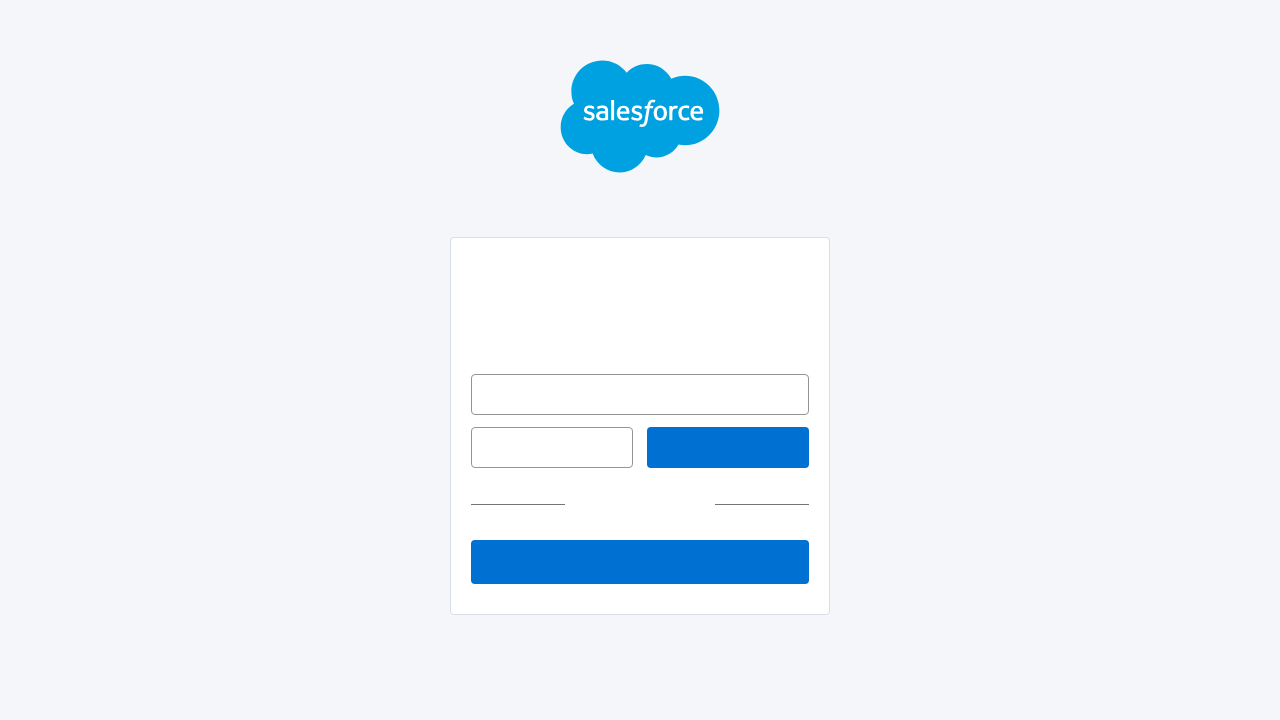

Waited for forgot password page to load
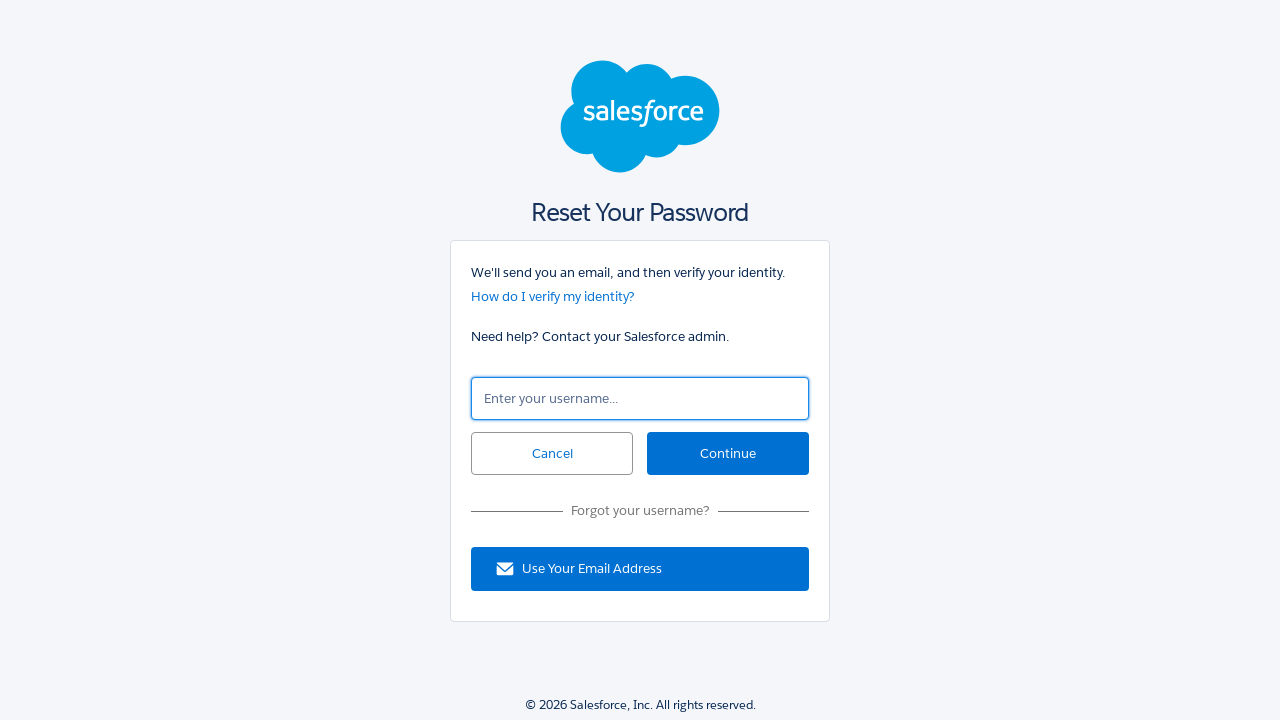

Entered email 'testuser@example.com' in password reset form on input[id='un']
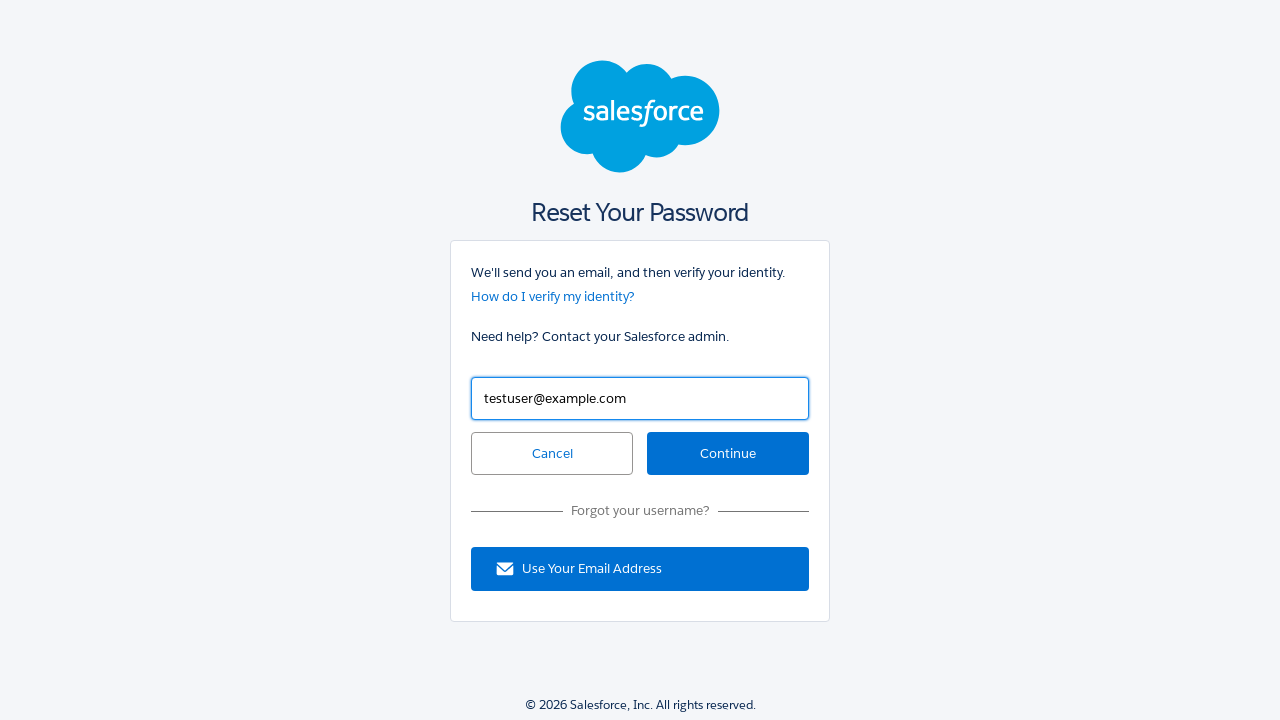

Clicked continue button to submit password reset request at (728, 454) on input[id='continue']
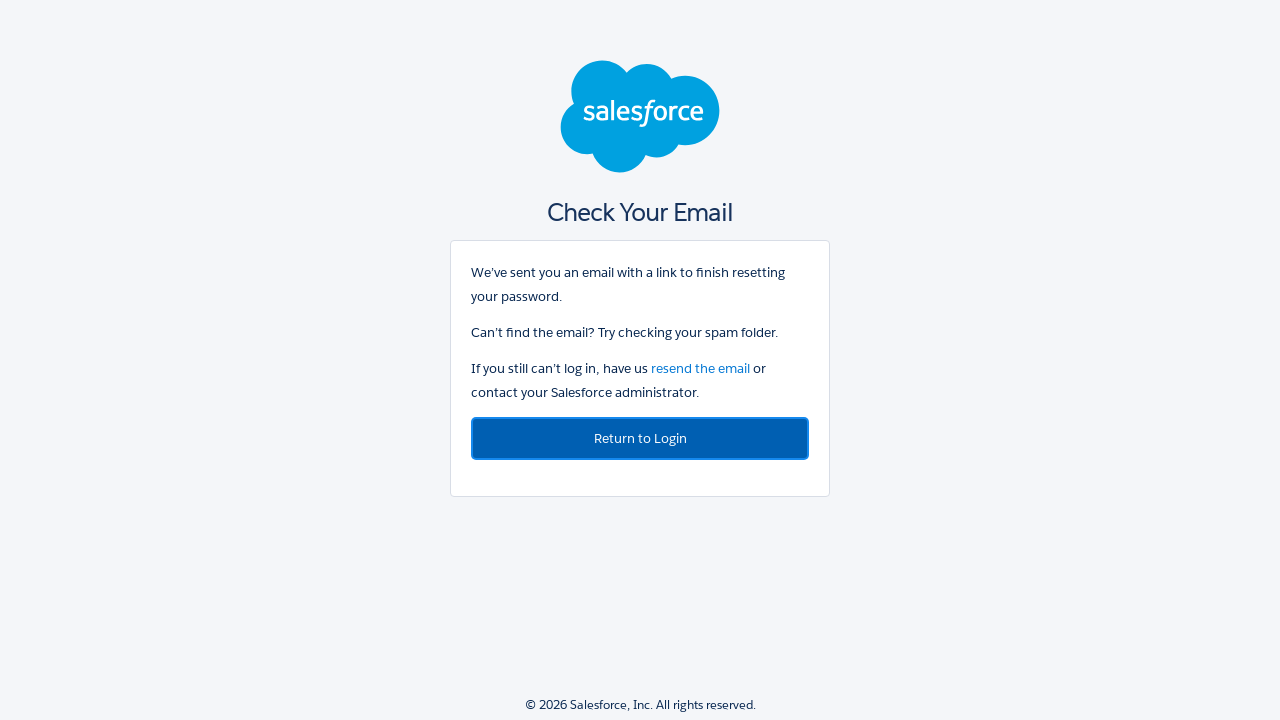

Password reset confirmation page loaded with message
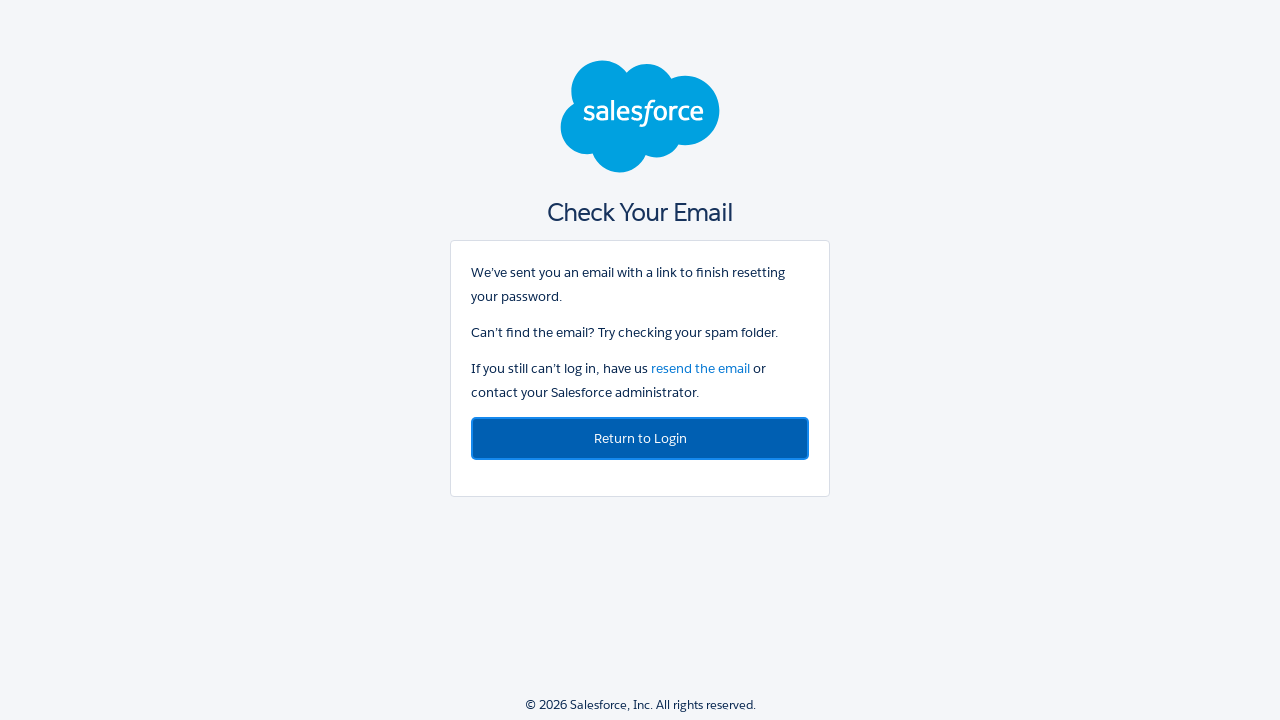

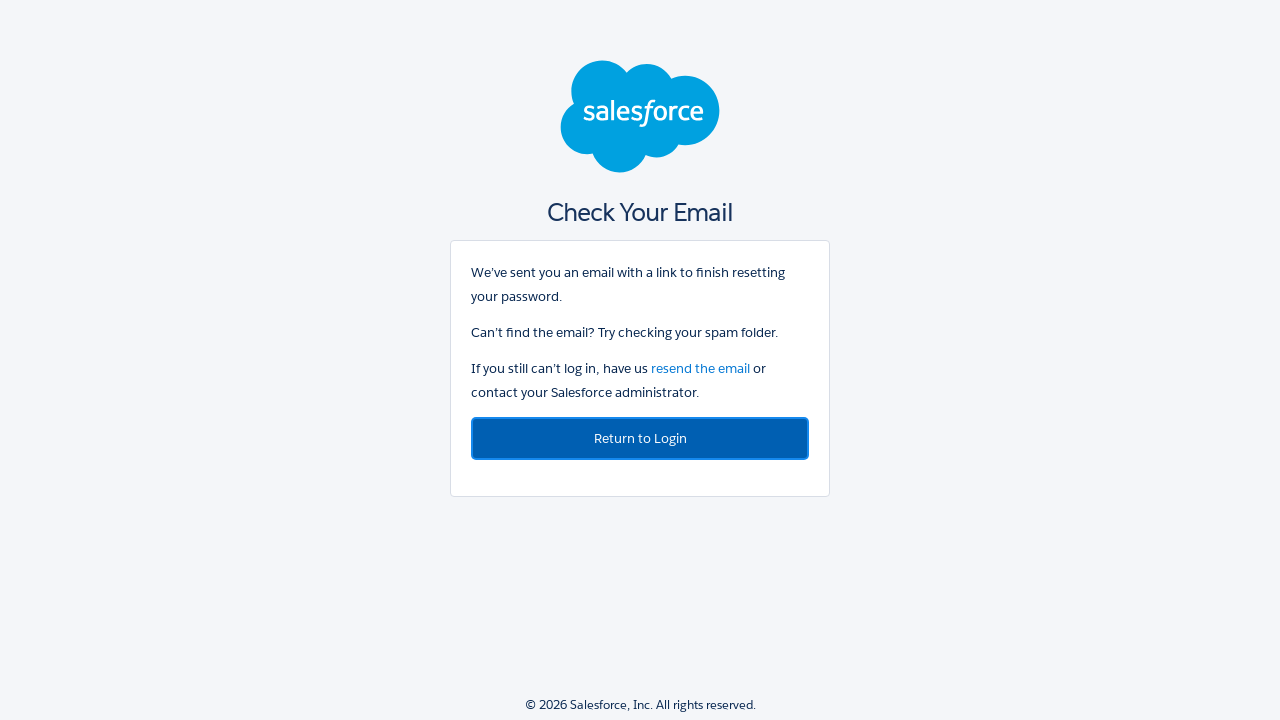